Tests a form submission by filling in full name, email, current address and permanent address fields, then submitting and verifying the results are displayed

Starting URL: https://demoqa.com/text-box

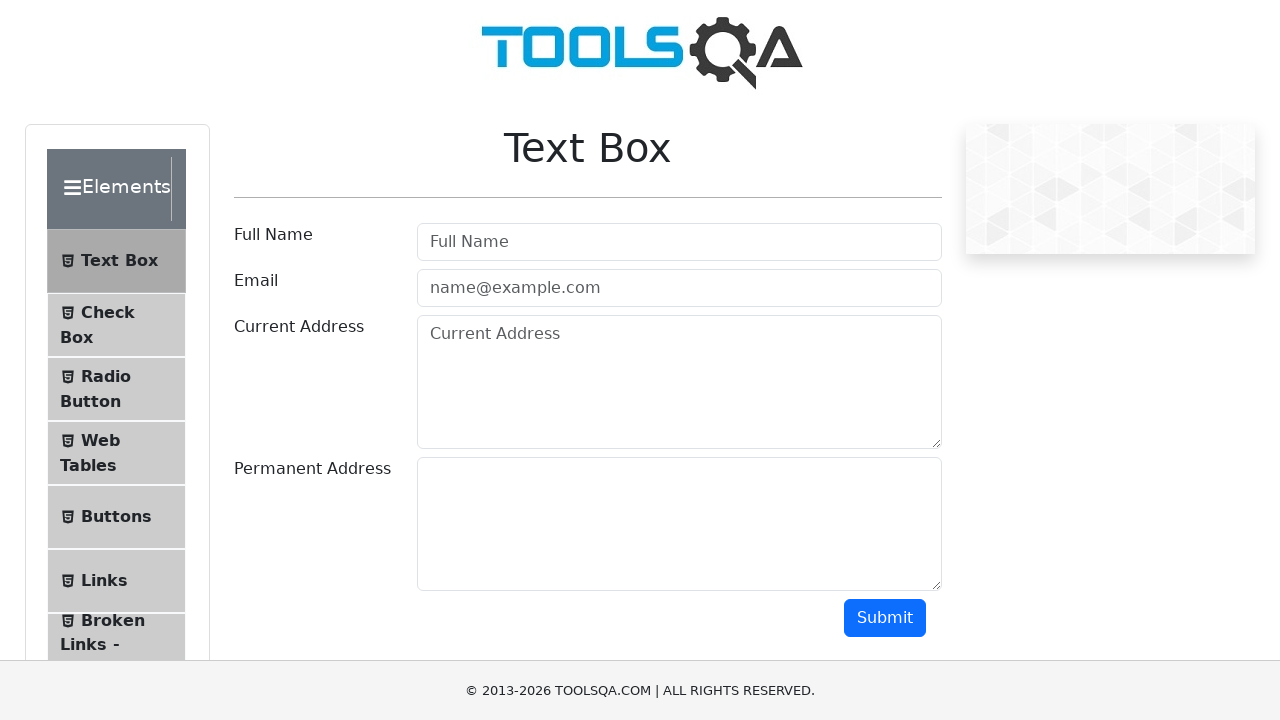

Filled full name field with 'Temugen Otgonbat' on input#userName
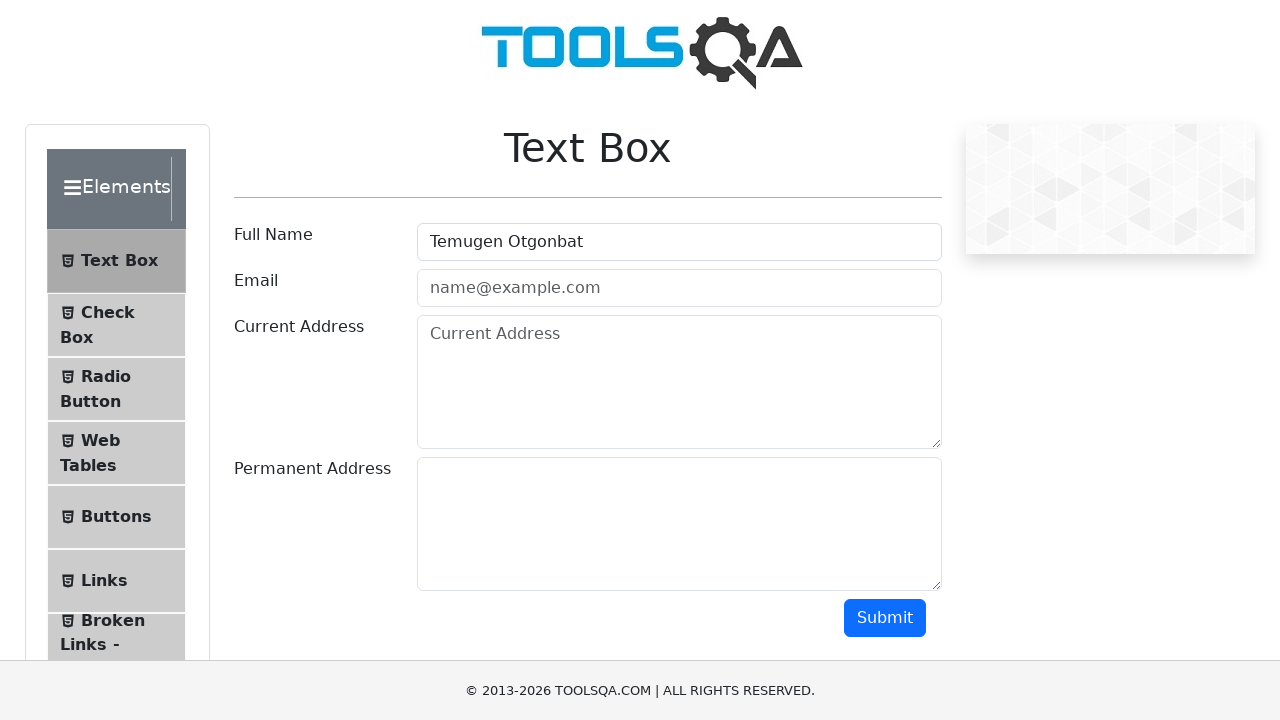

Filled email field with 'Ahmet@gmail.com' on input#userEmail
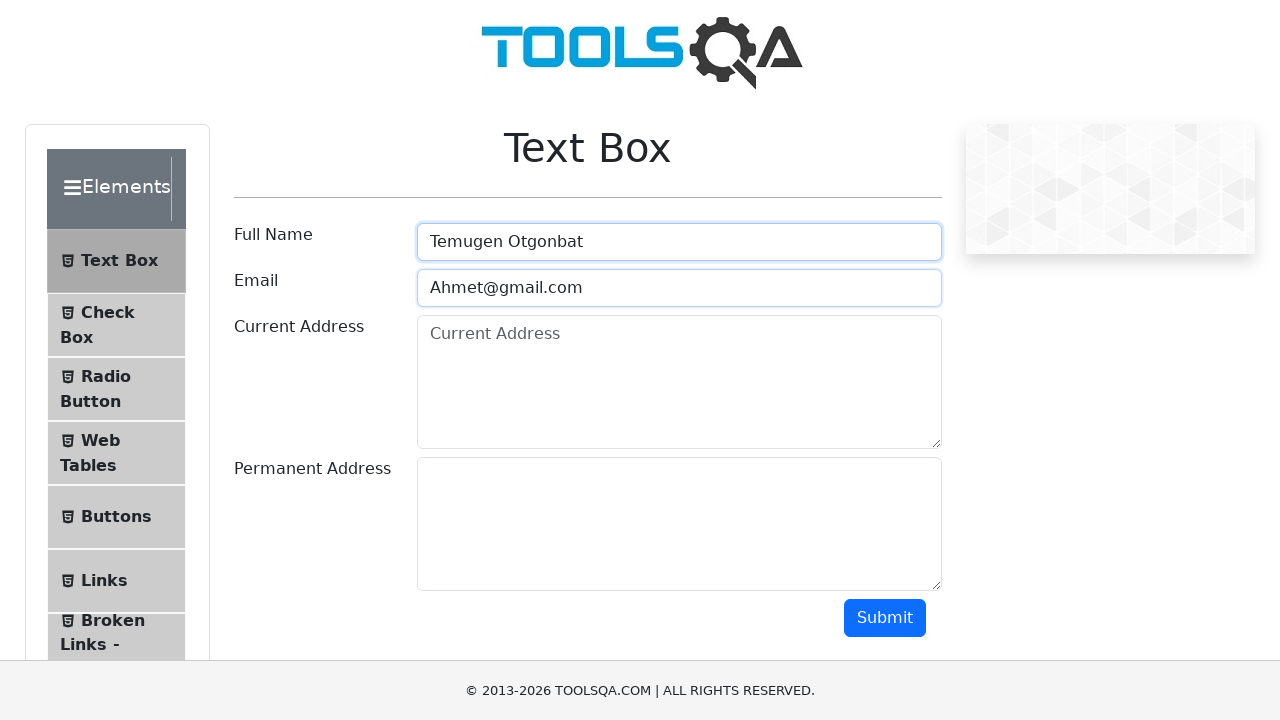

Filled current address field with '123 main Street' on textarea#currentAddress
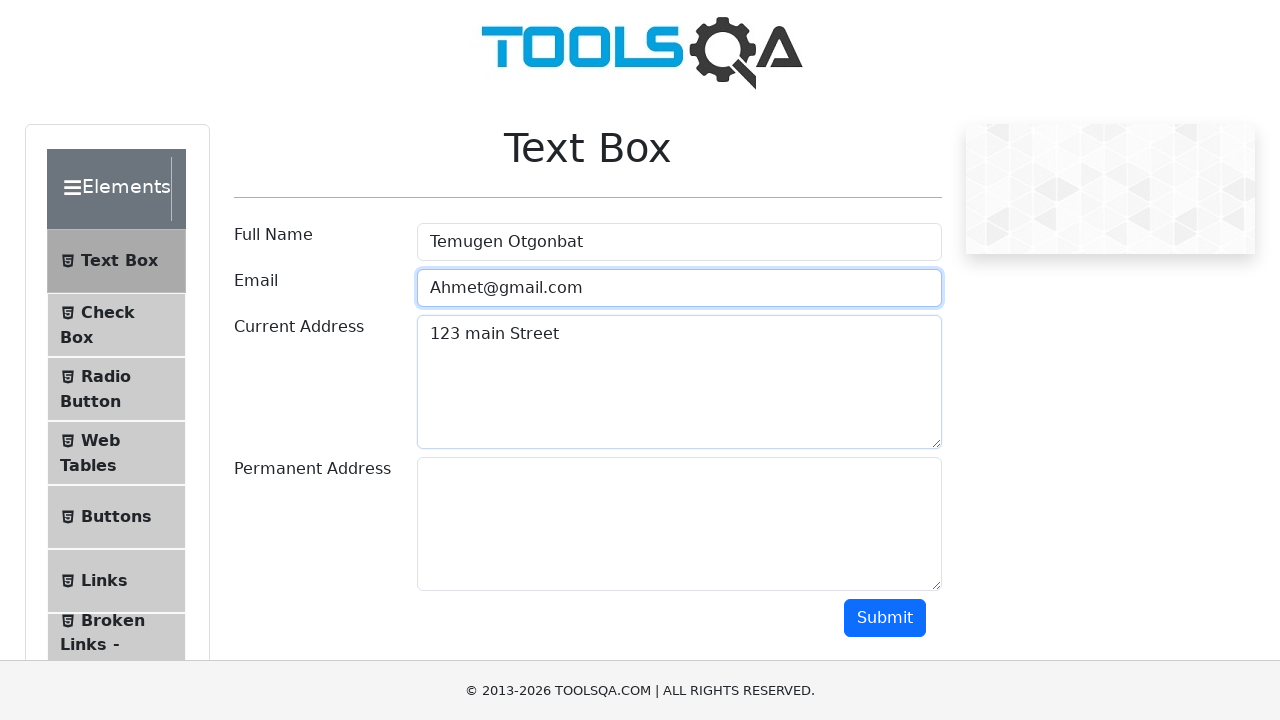

Filled permanent address field with '321 main Street' on textarea#permanentAddress
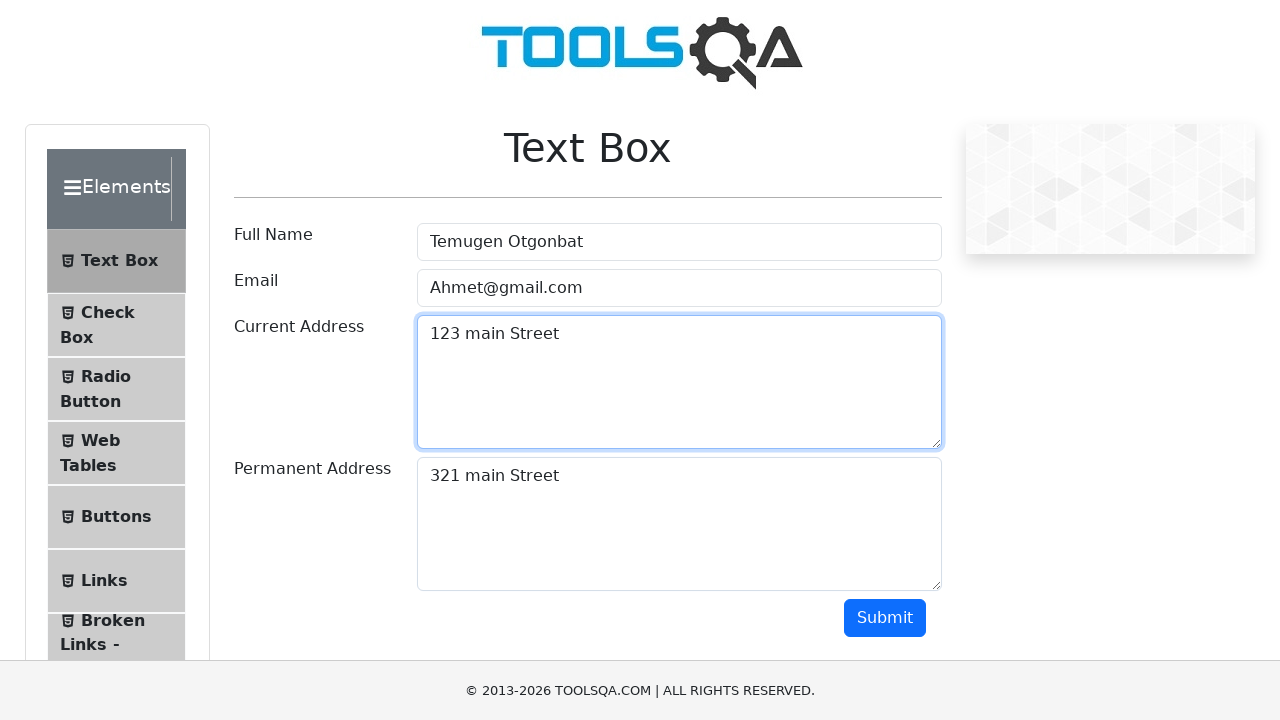

Clicked the submit button to submit form at (885, 618) on button#submit
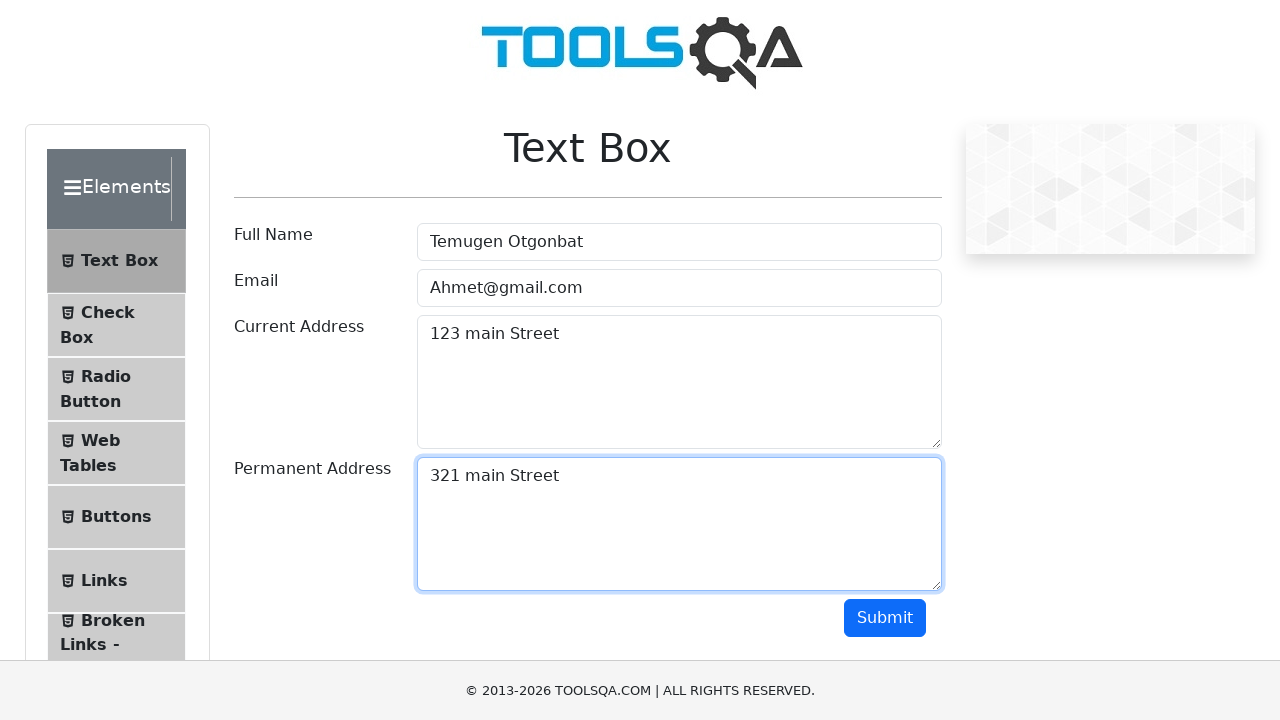

Form submission results loaded - name field appeared
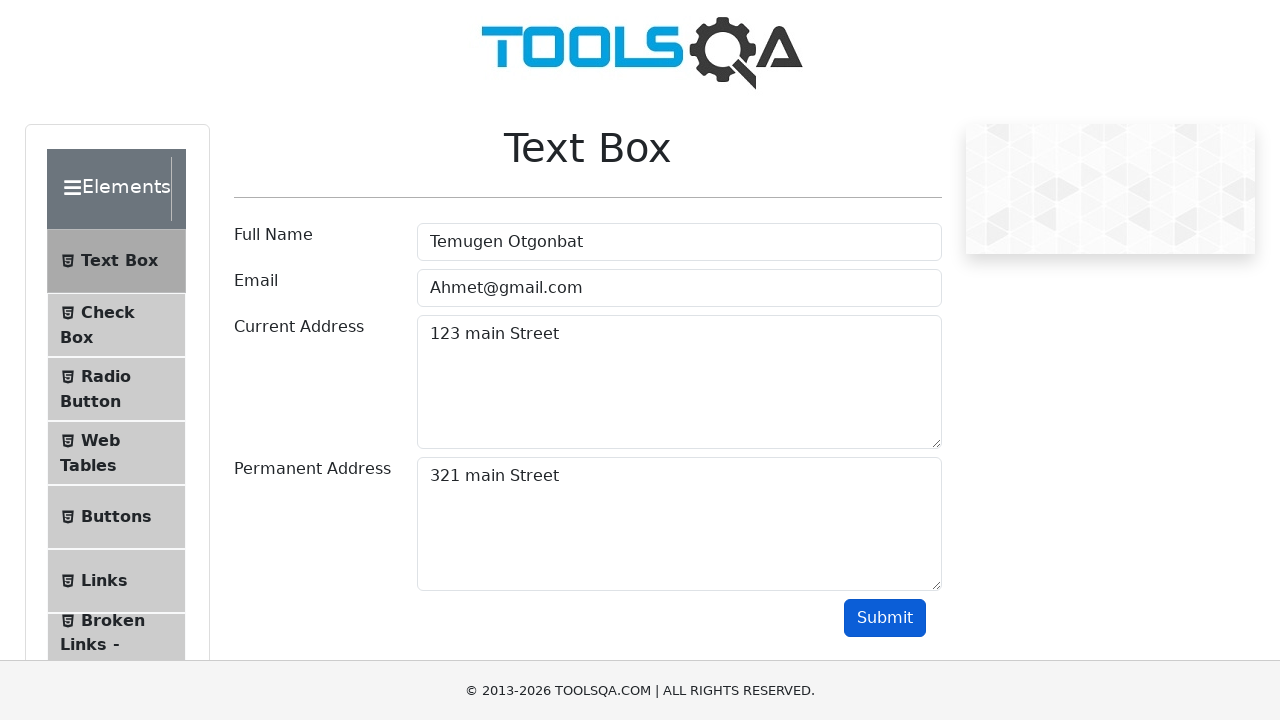

Verified name result field is visible
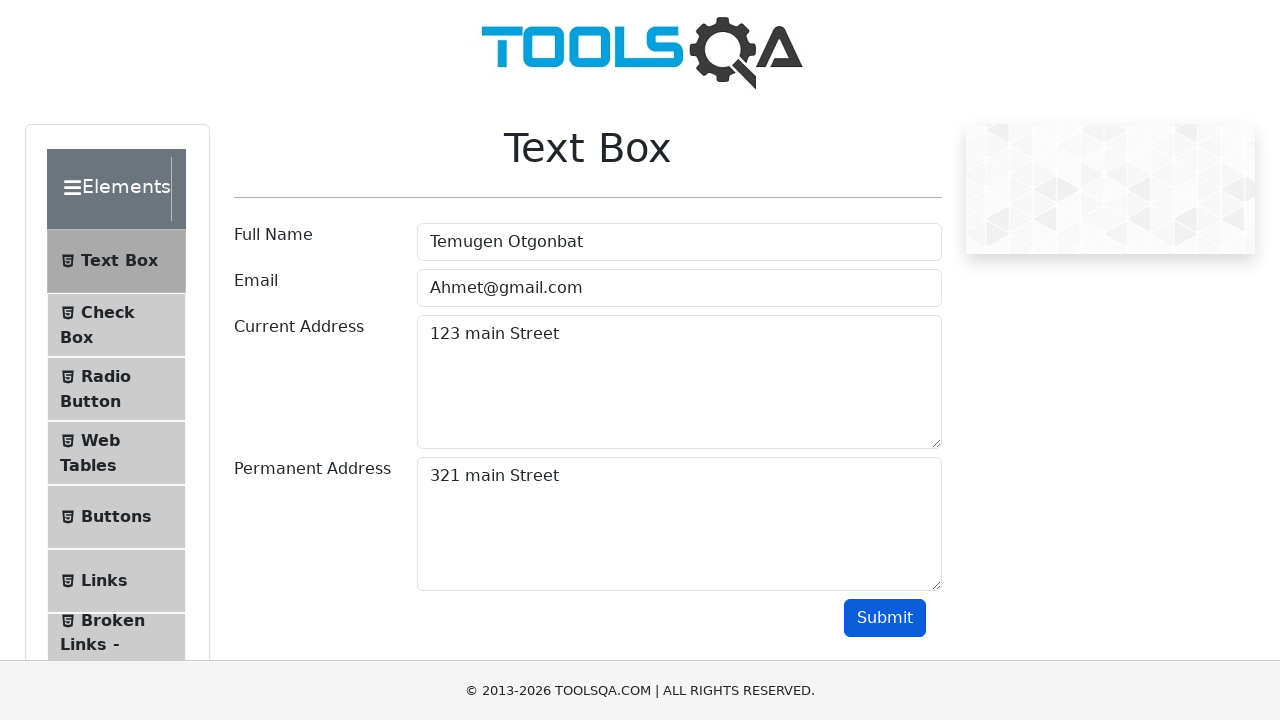

Verified email result field is visible
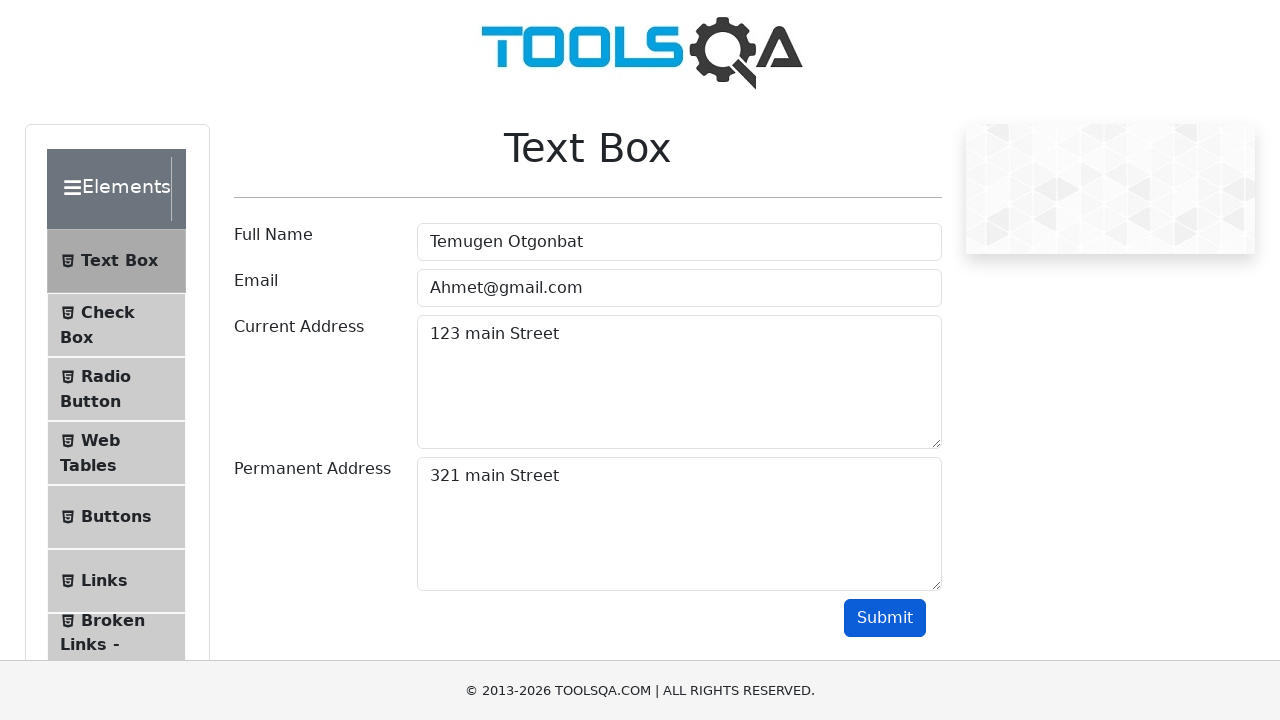

Verified current address result field is visible
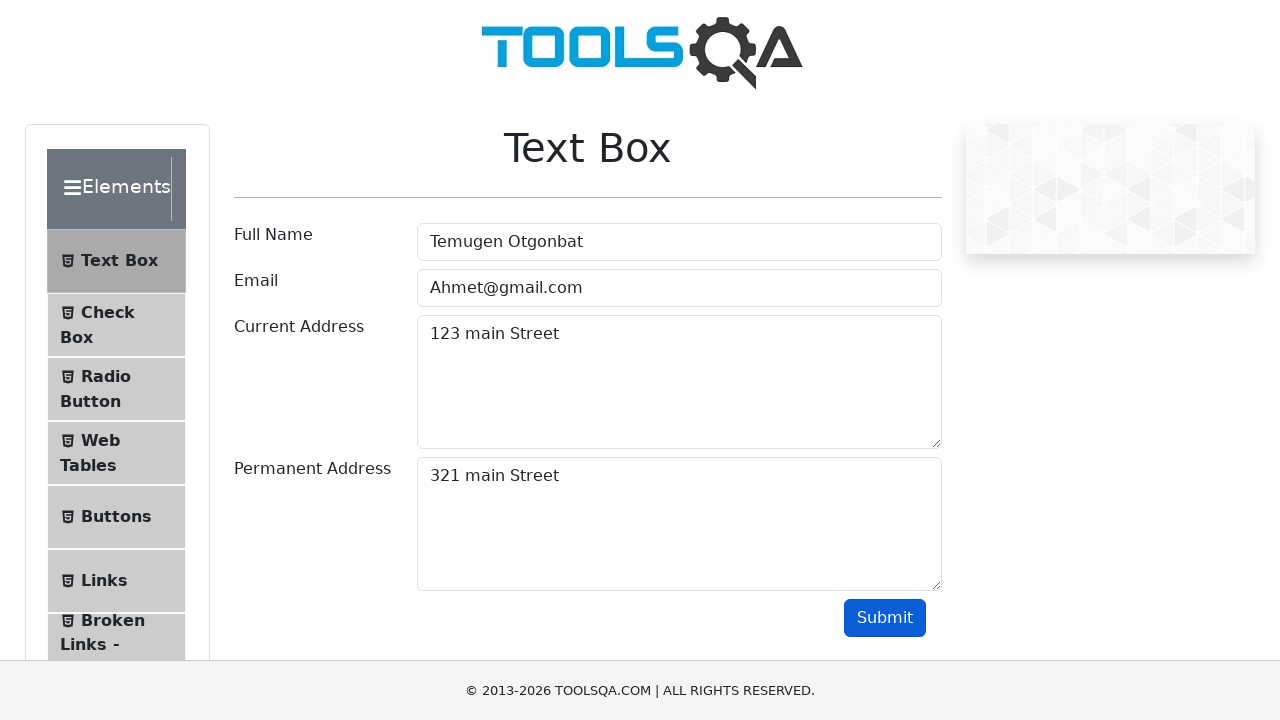

Verified permanent address result field is visible
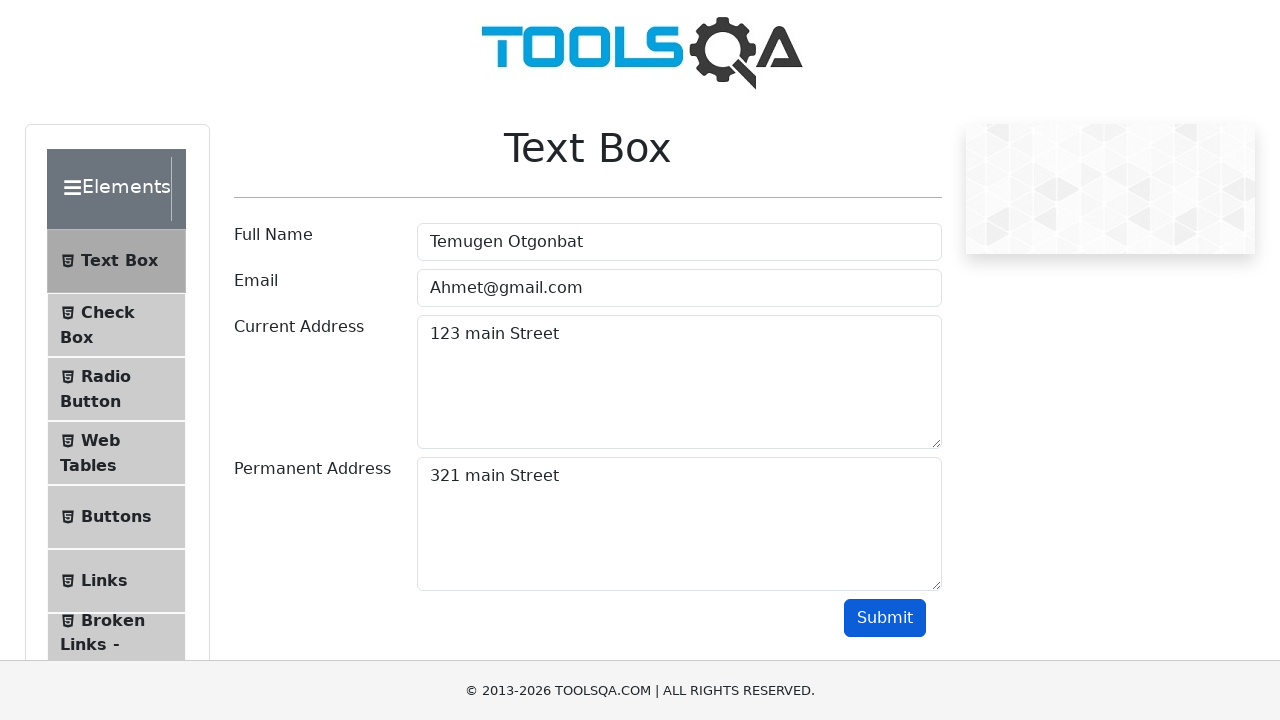

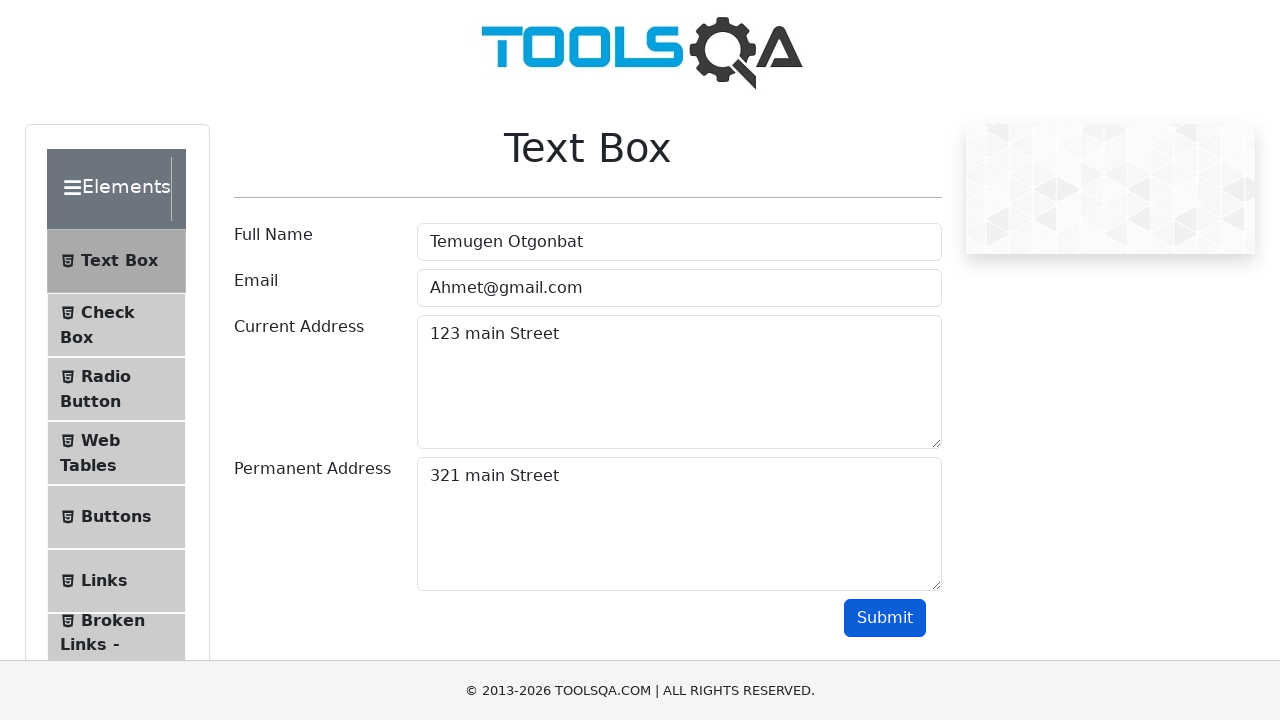